Tests JavaScript prompt dialog by clicking the third button, entering a name in the prompt, accepting it, and verifying the entered name appears in the result

Starting URL: https://the-internet.herokuapp.com/javascript_alerts

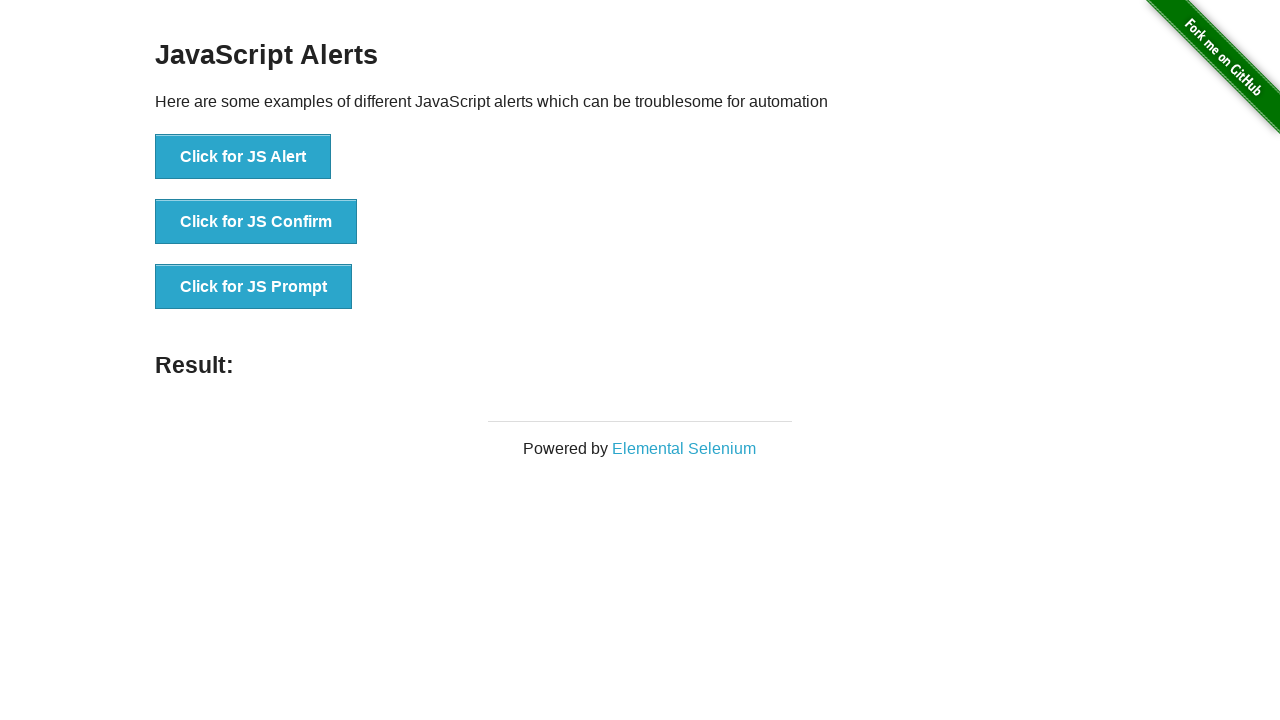

Set up dialog handler to accept prompt with 'Maria Santos'
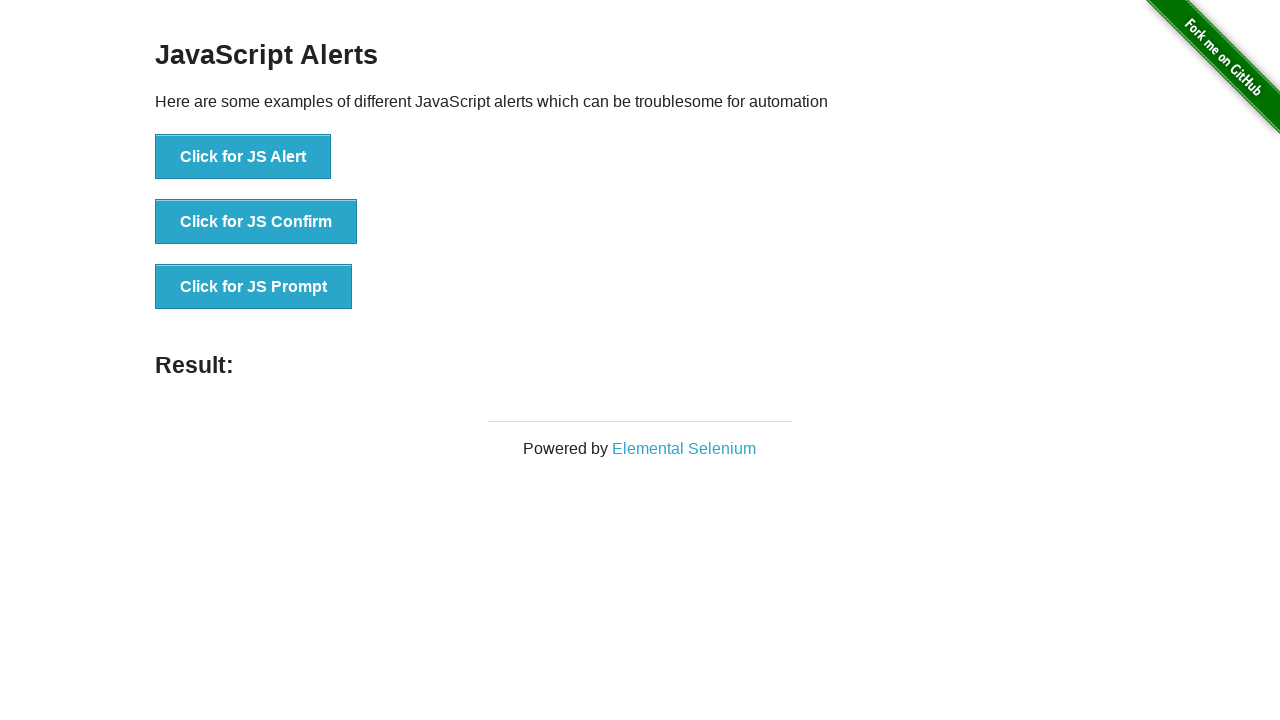

Clicked the JS Prompt button at (254, 287) on xpath=//*[text()='Click for JS Prompt']
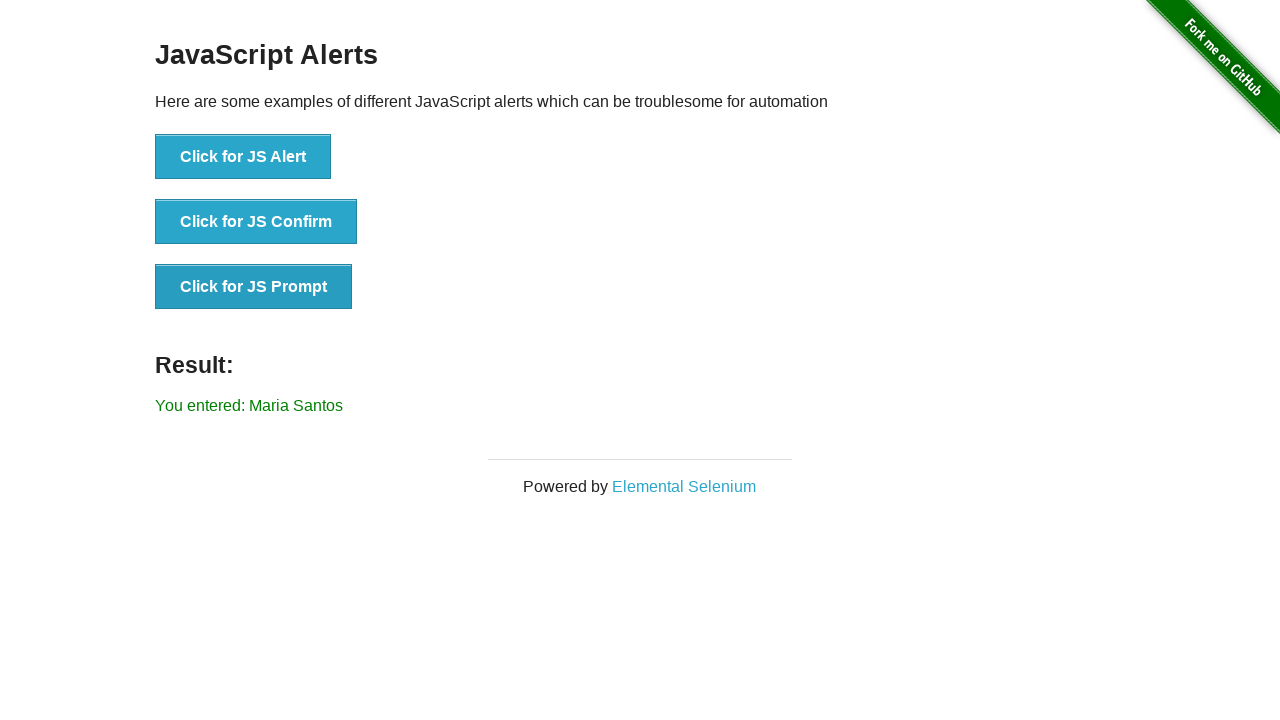

Waited for result element to appear
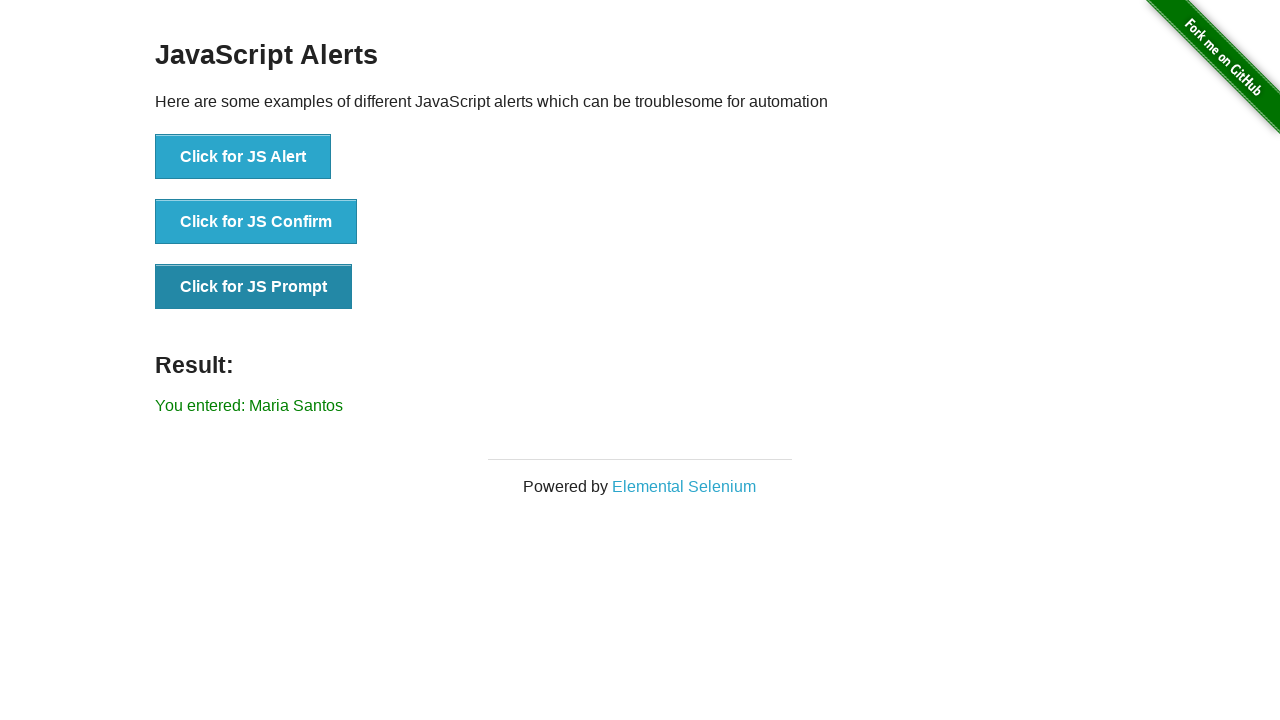

Verified entered name 'Maria Santos' appears in result
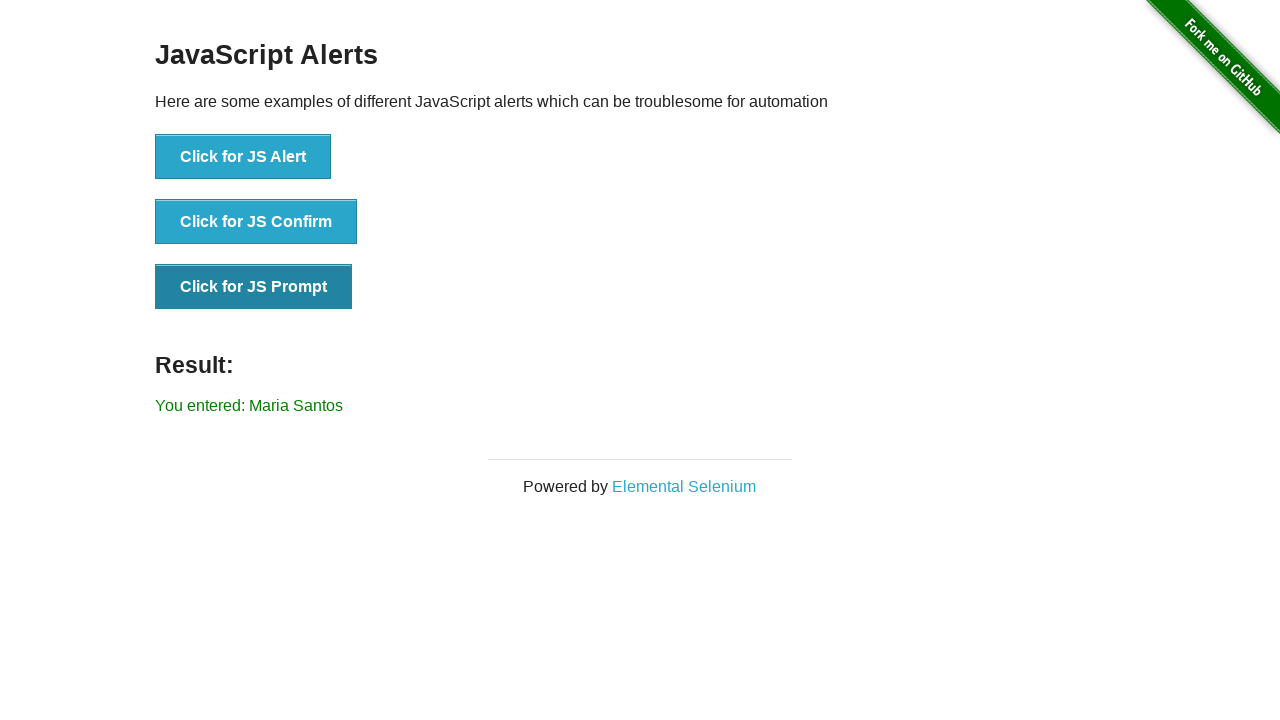

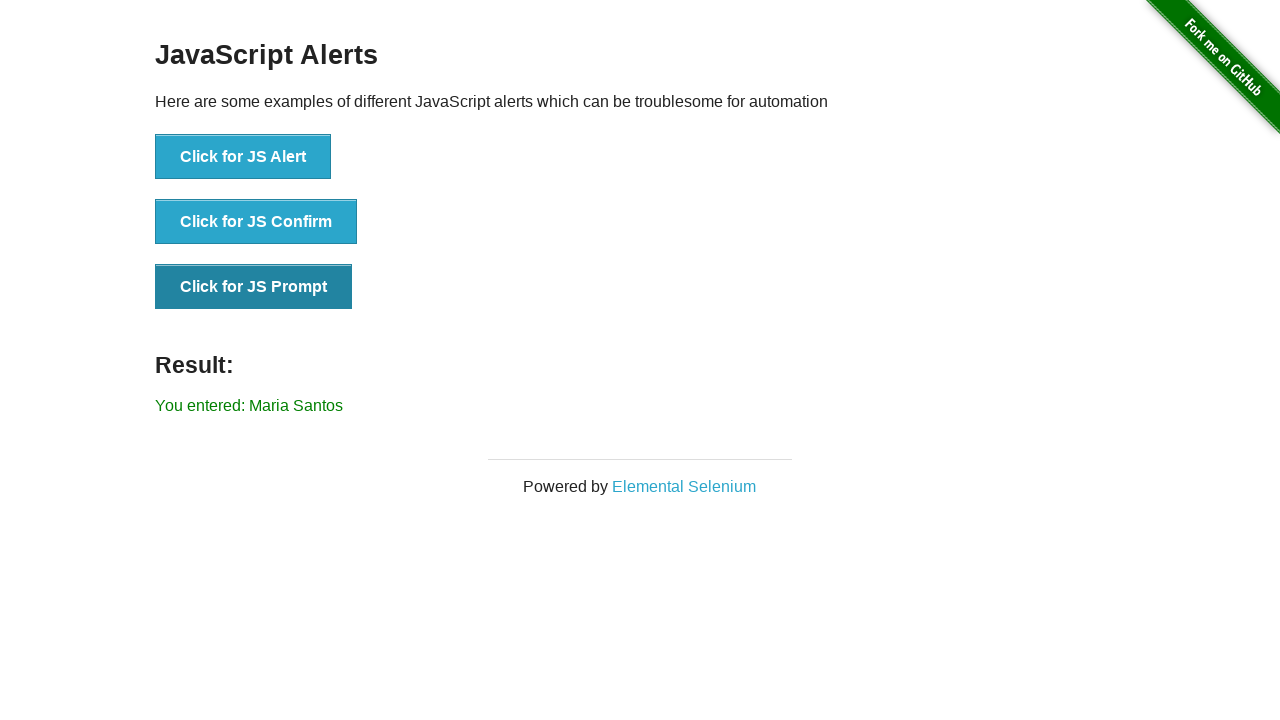